Tests iframe switching, fills login credentials, submits form and handles alert

Starting URL: https://omayo.blogspot.com/

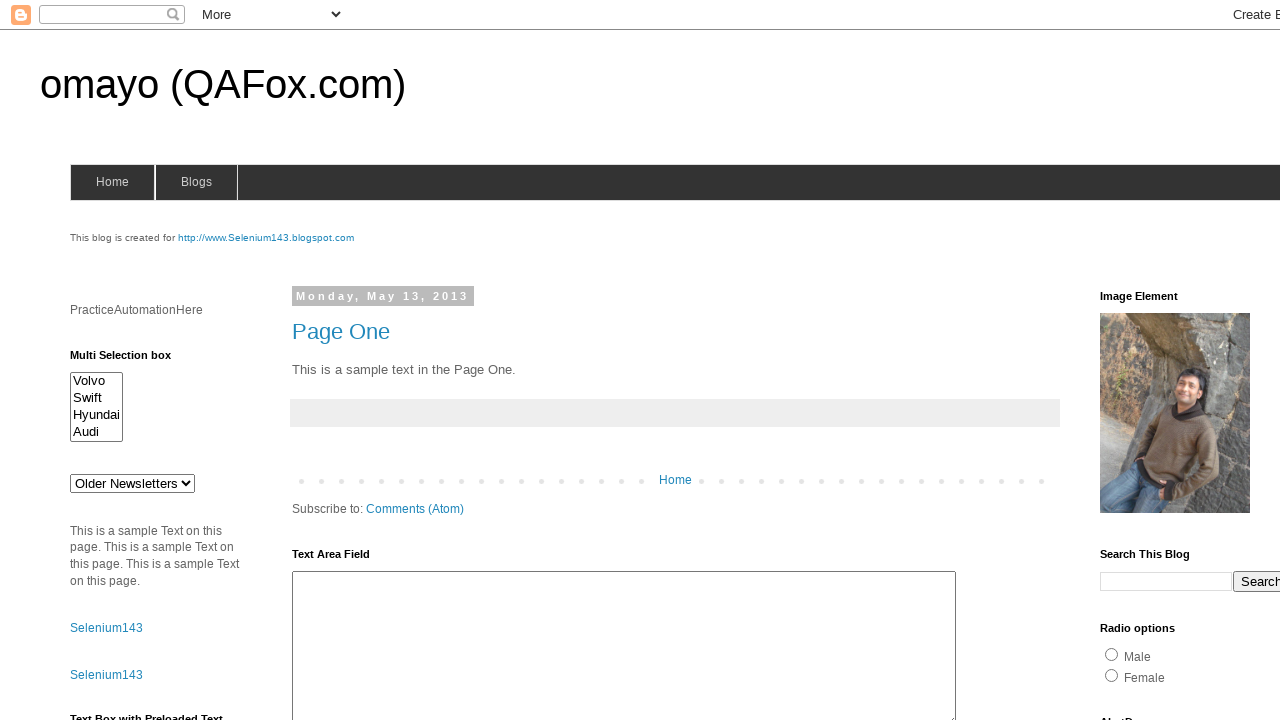

Scrolled down the page using PageDown
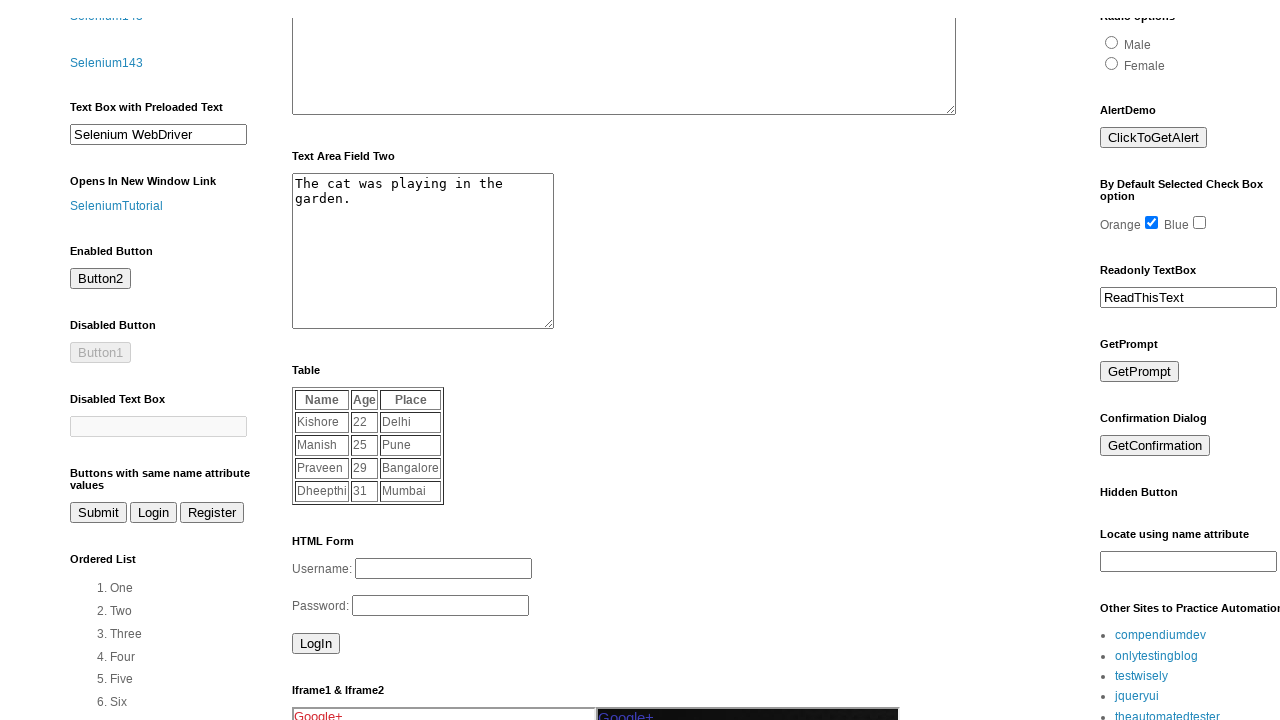

Filled userid field with 'Haroon Butt' on input[name='userid']
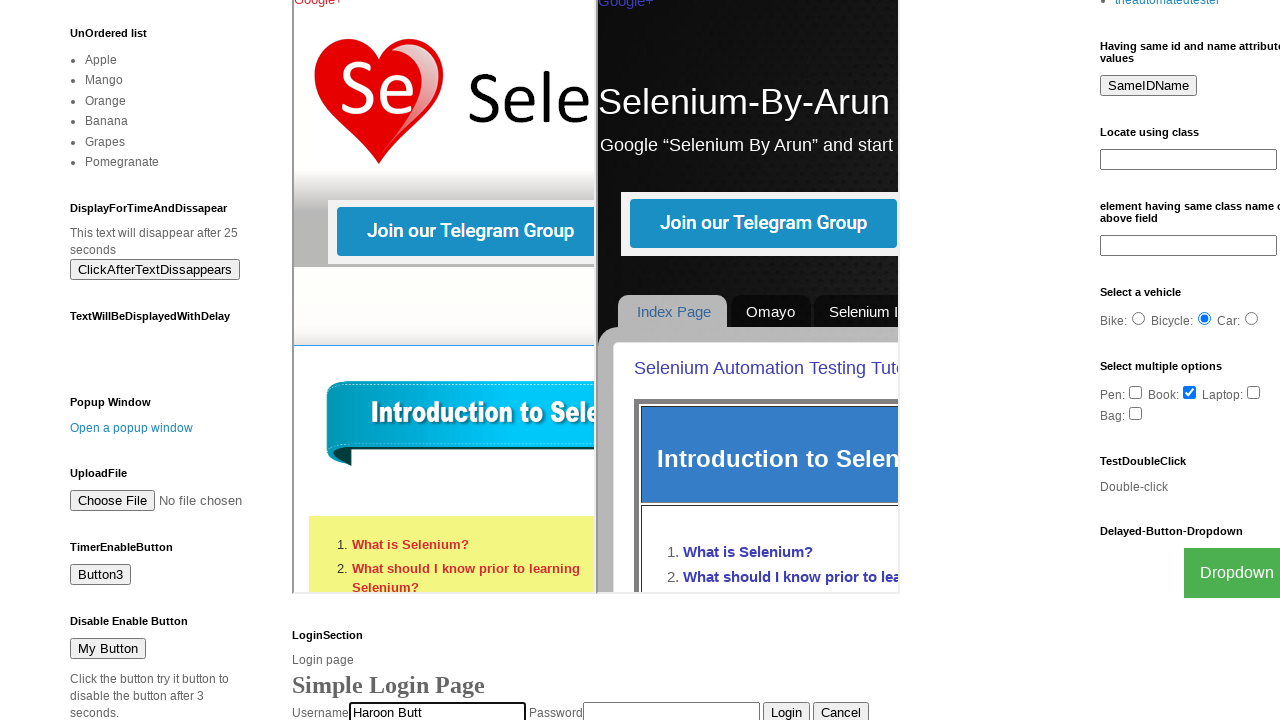

Filled password field with '12345678' on input[name='pswrd']
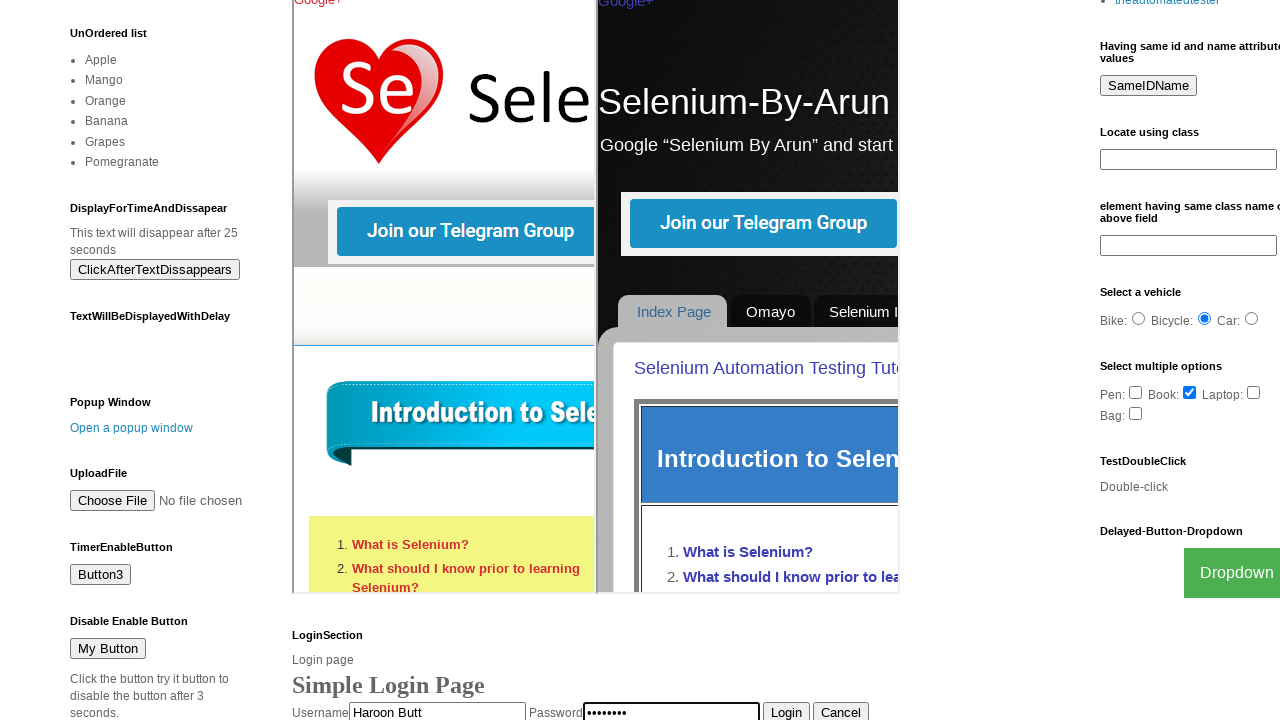

Clicked Login button to submit form at (786, 710) on input[value='Login']
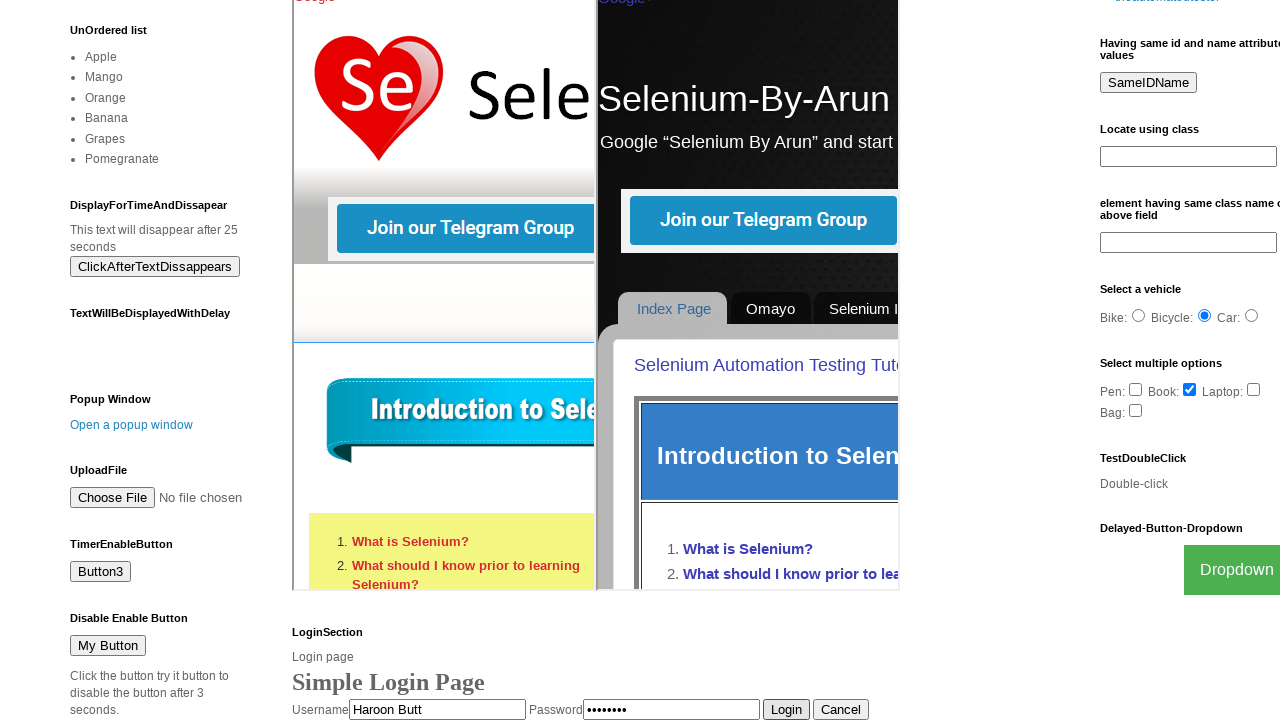

Set up alert handler to accept dialogs
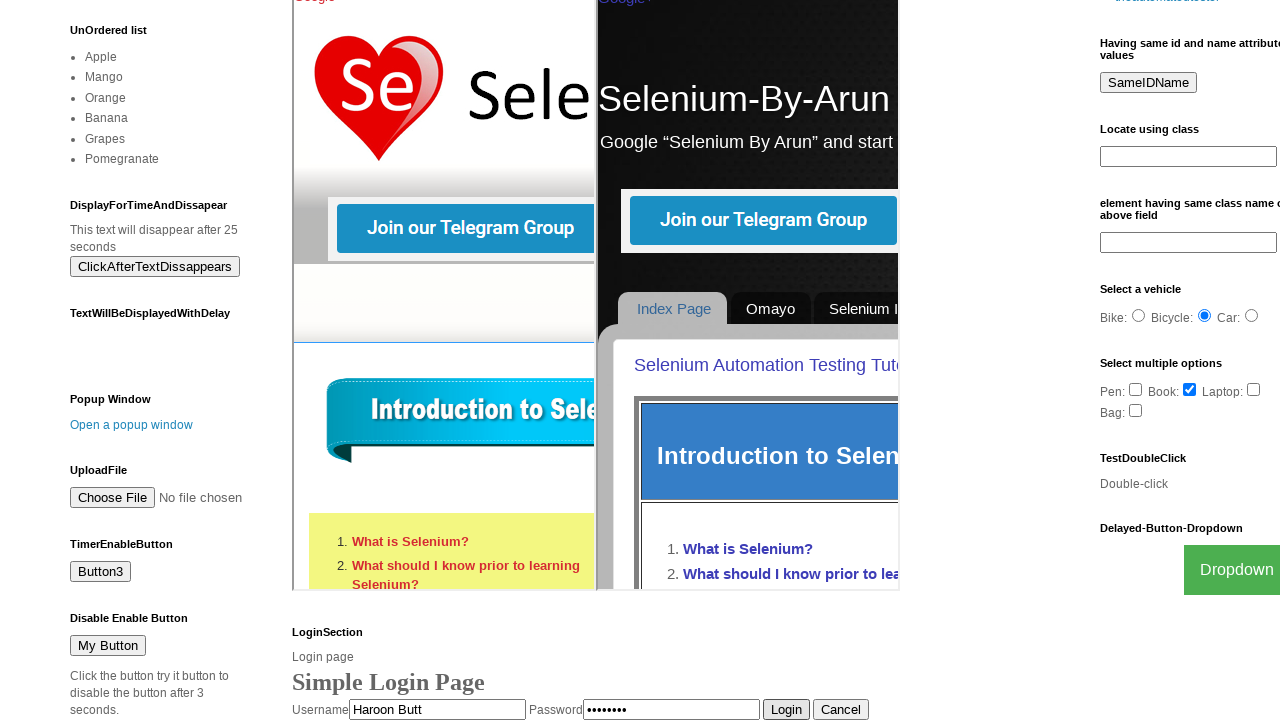

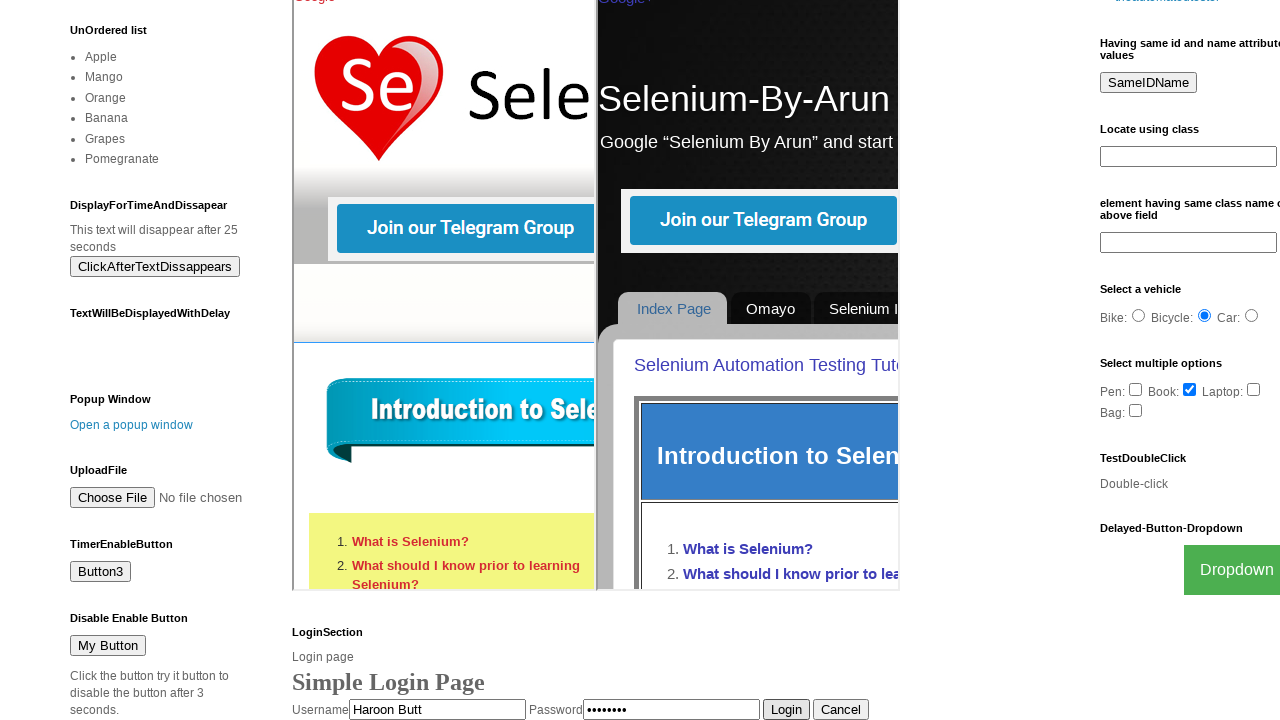